Tests drag and drop functionality by dragging an element and dropping it onto a target area within an iframe

Starting URL: https://jqueryui.com/droppable/

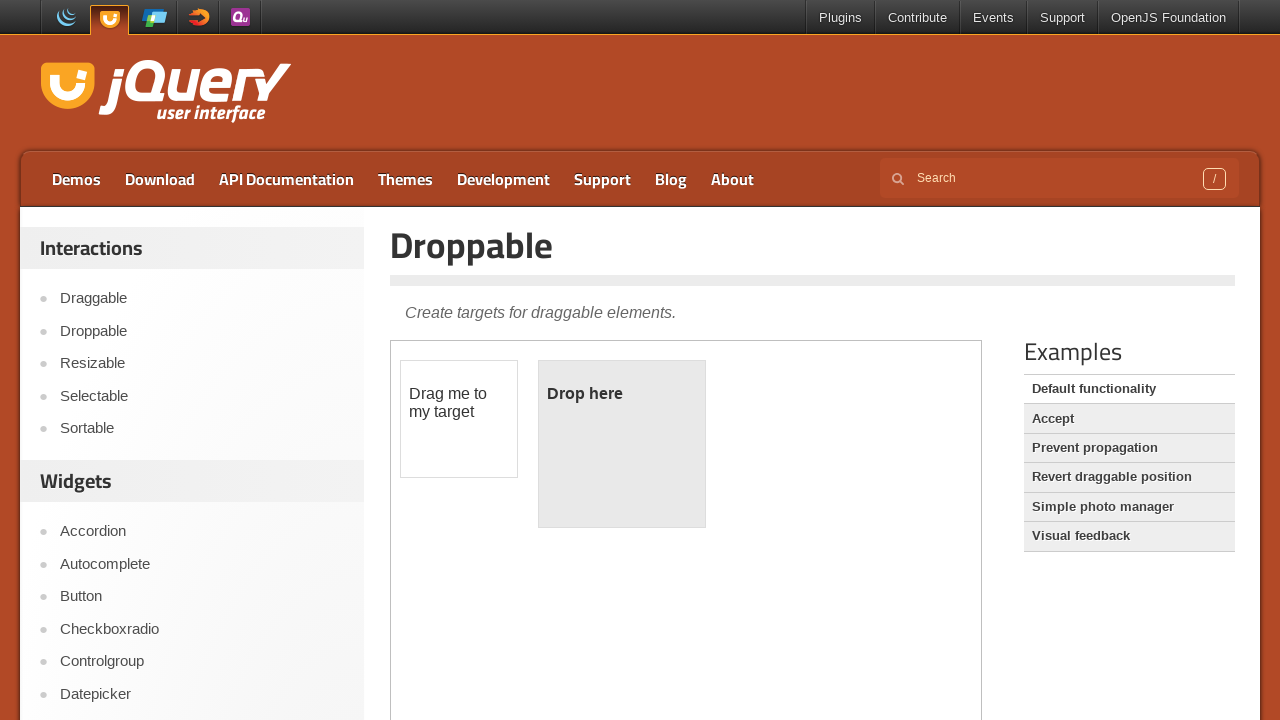

Located the demo-frame iframe for drag and drop functionality
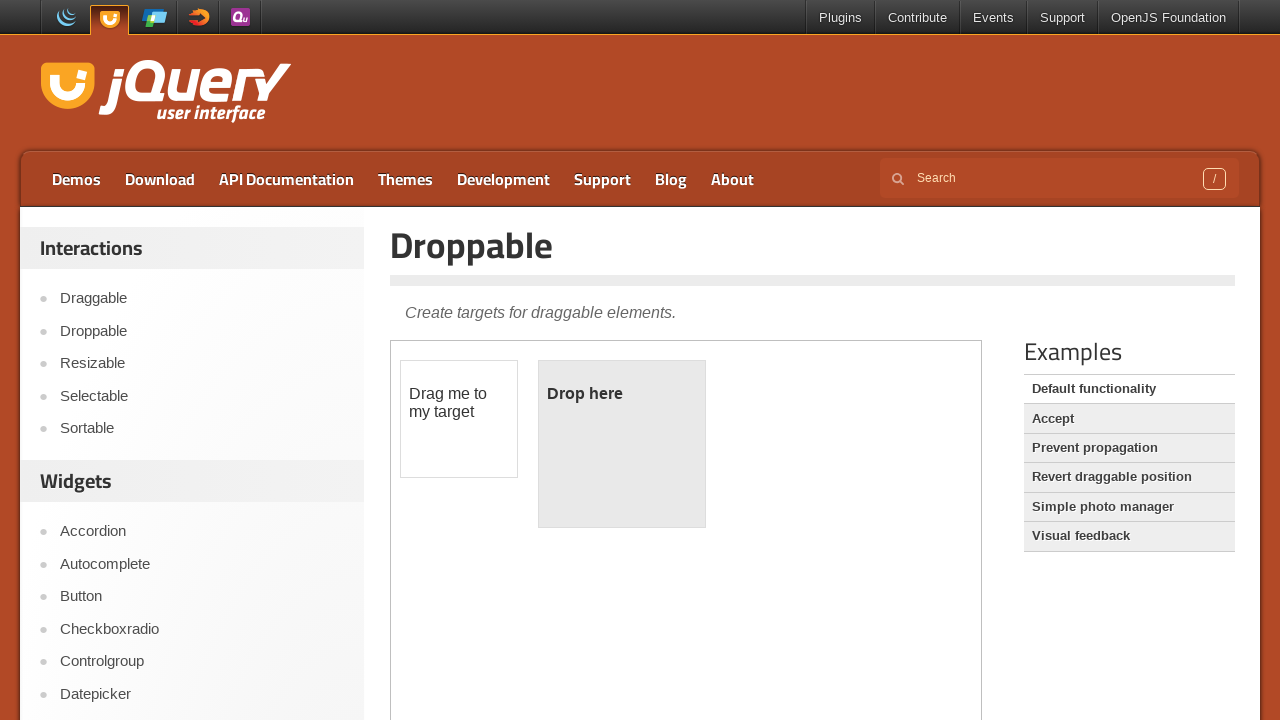

Located the draggable element with id 'draggable'
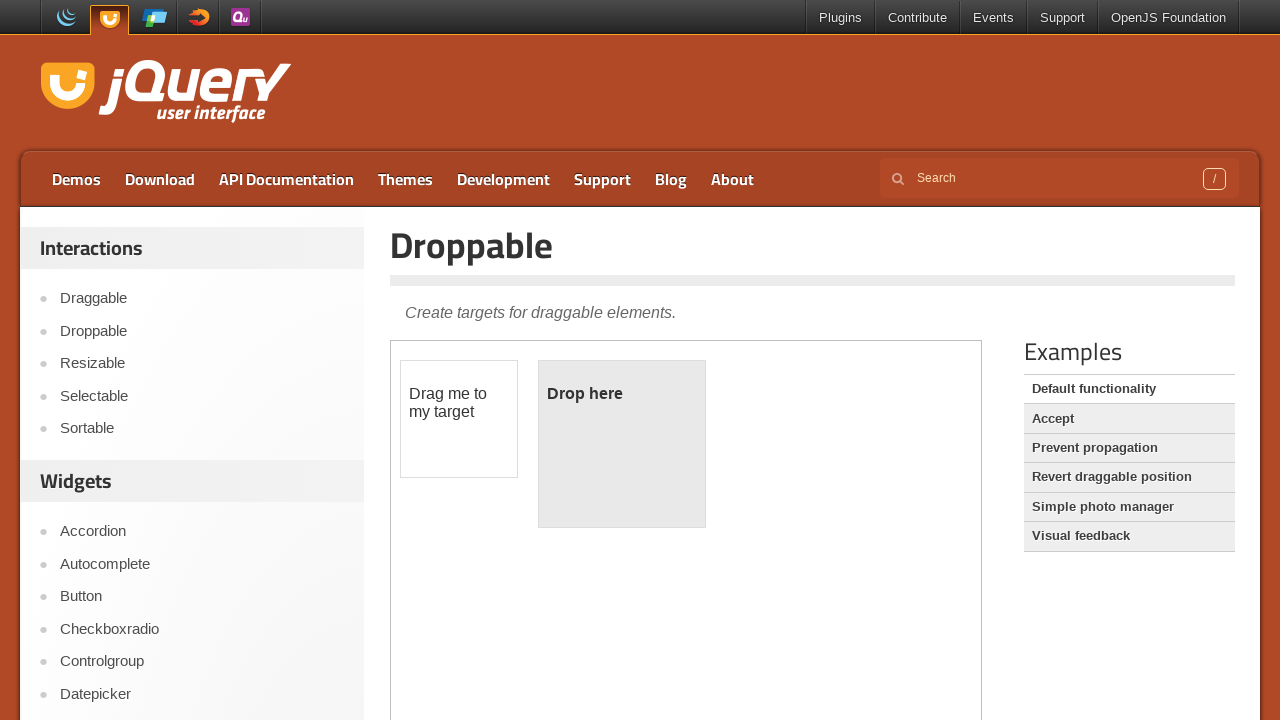

Located the droppable target element with id 'droppable'
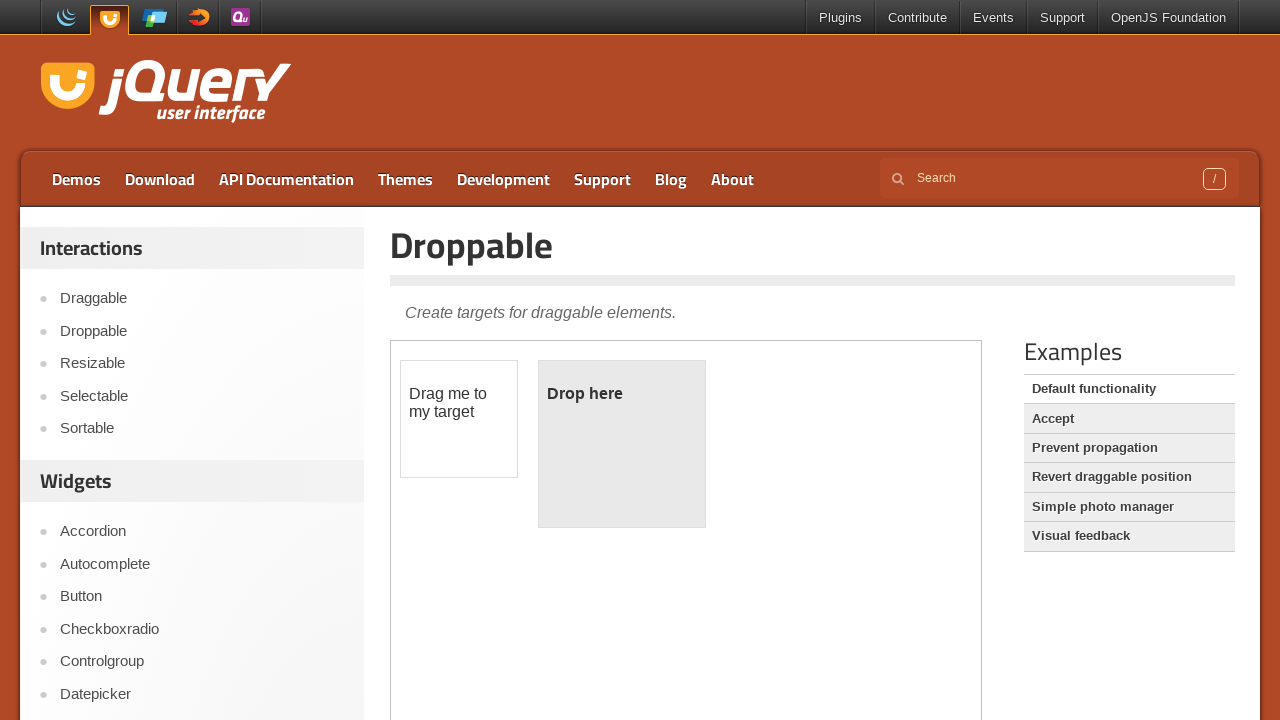

Dragged the draggable element onto the droppable target area at (622, 444)
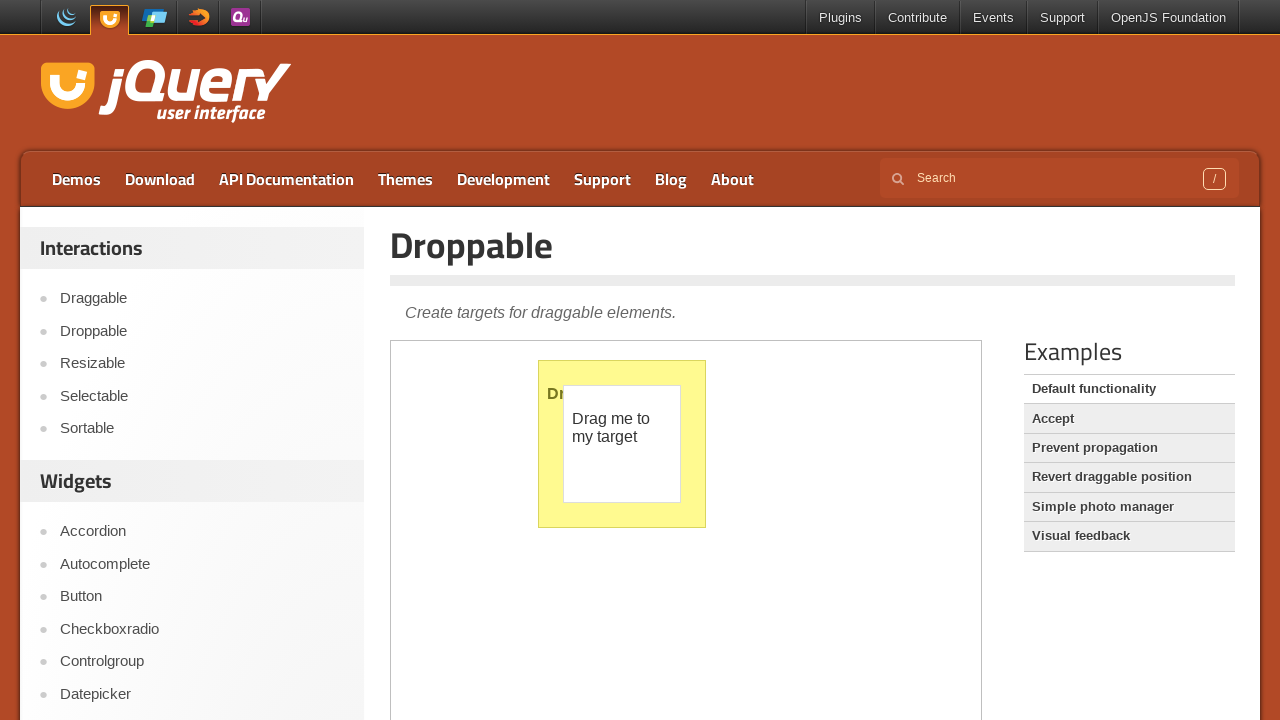

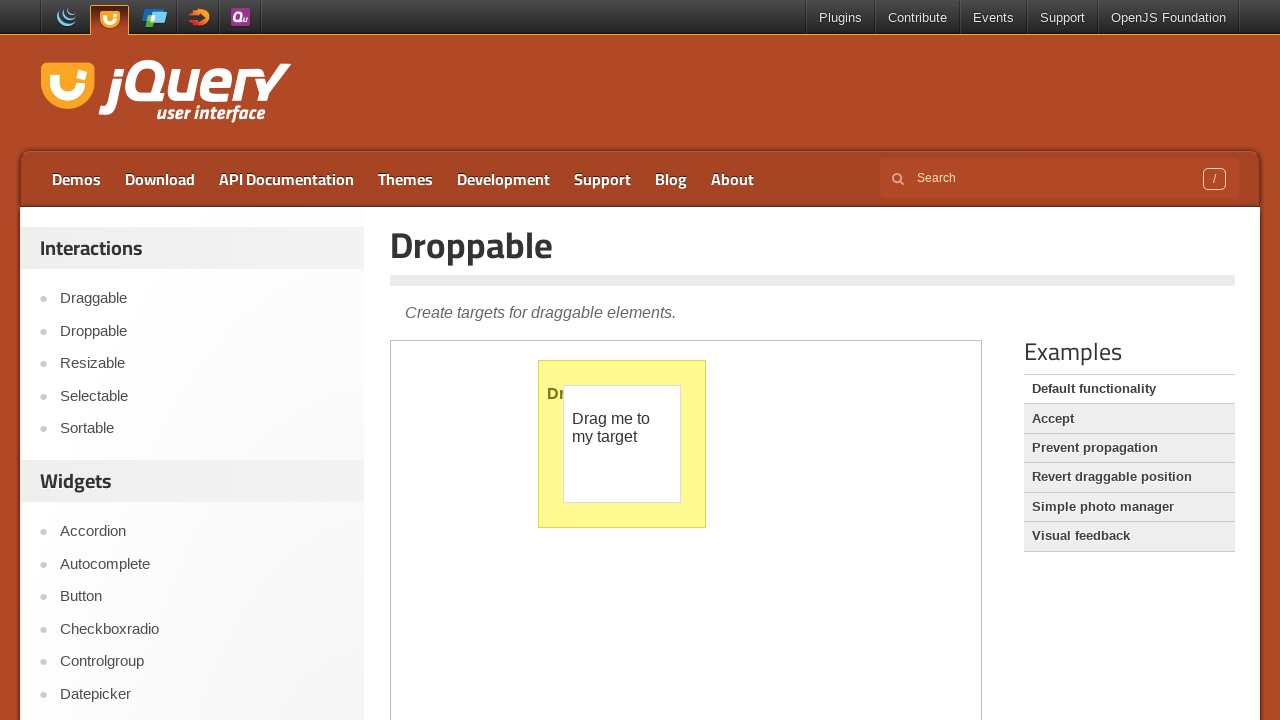